Selects a date of birth (day, month, year) from dropdown menus on a combodate demo page, demonstrating dropdown/select element interaction.

Starting URL: https://vitalets.github.io/combodate/

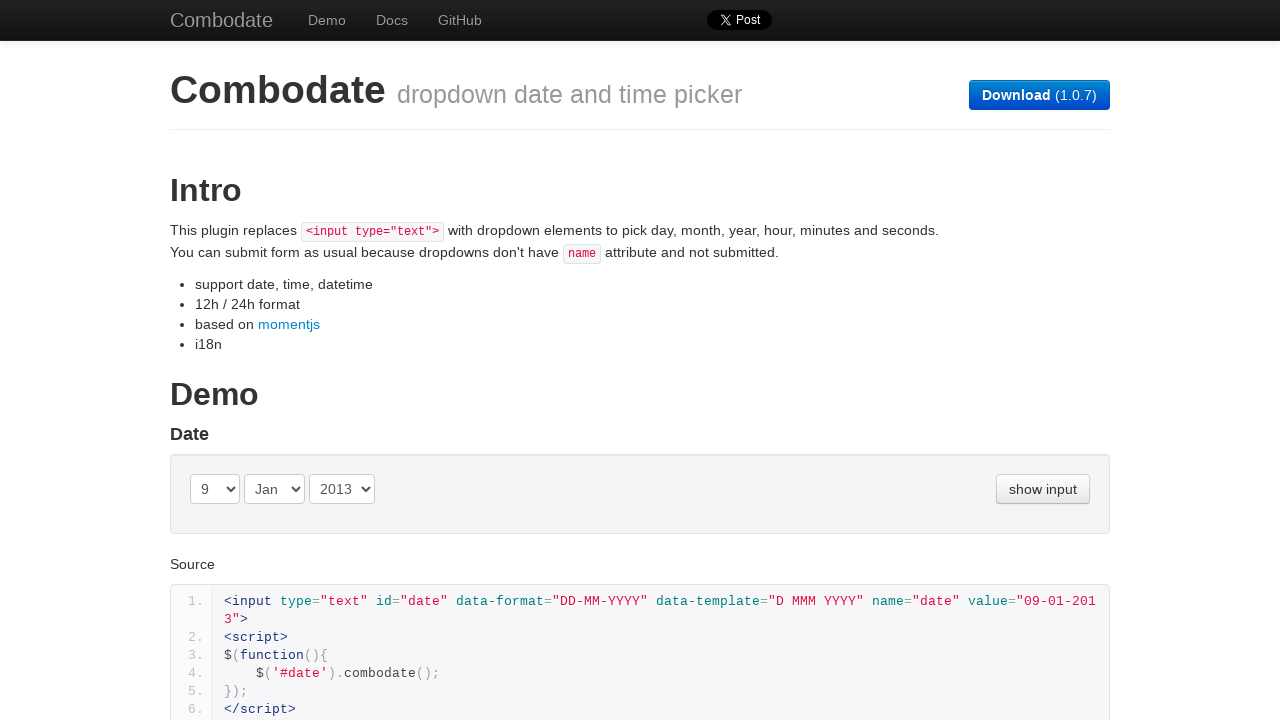

Selected day '20' from the first day dropdown on (//select[@class='day '])[1]
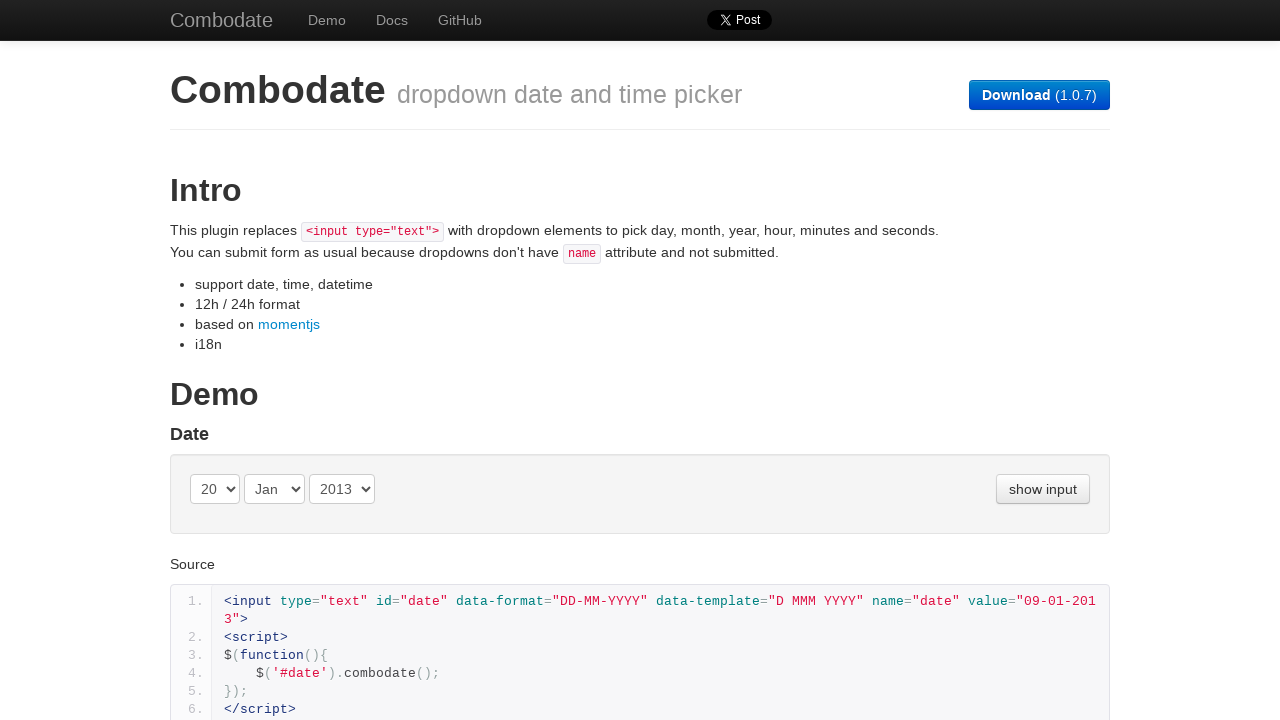

Selected month at index 5 (June) from the first month dropdown on (//select[@class='month '])[1]
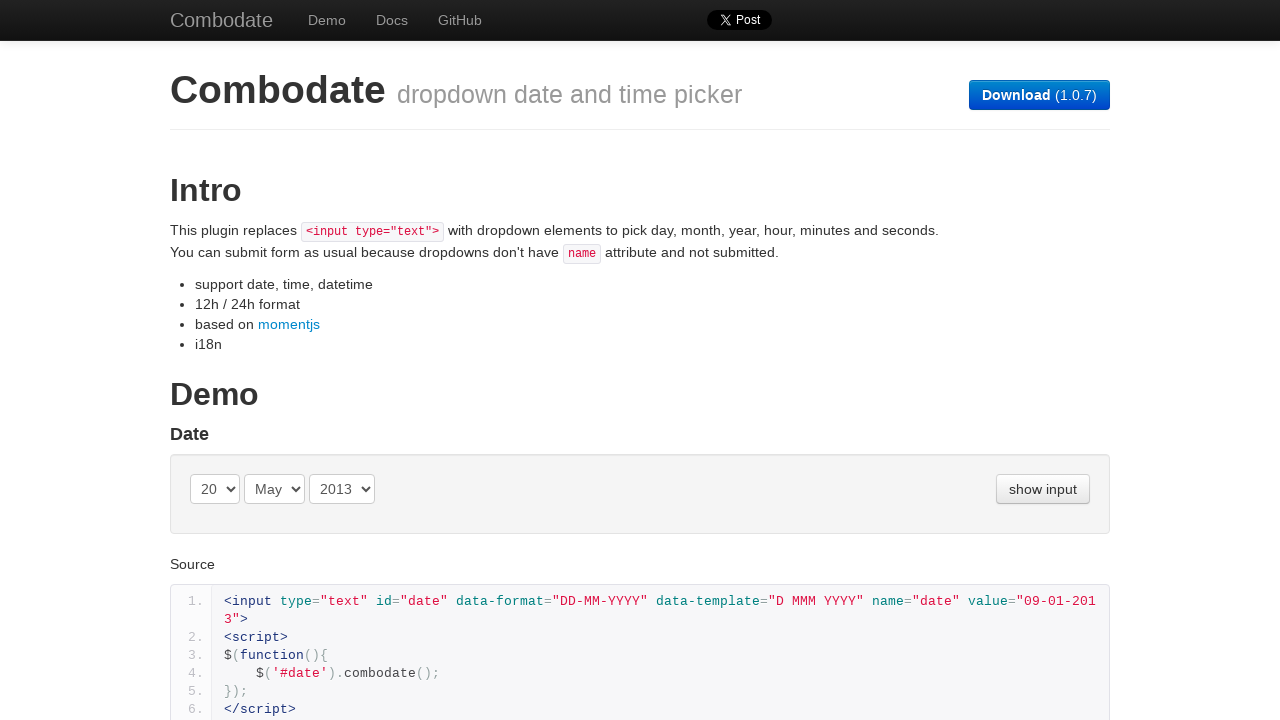

Selected year '1995' from the first year dropdown on (//select[@class='year '])[1]
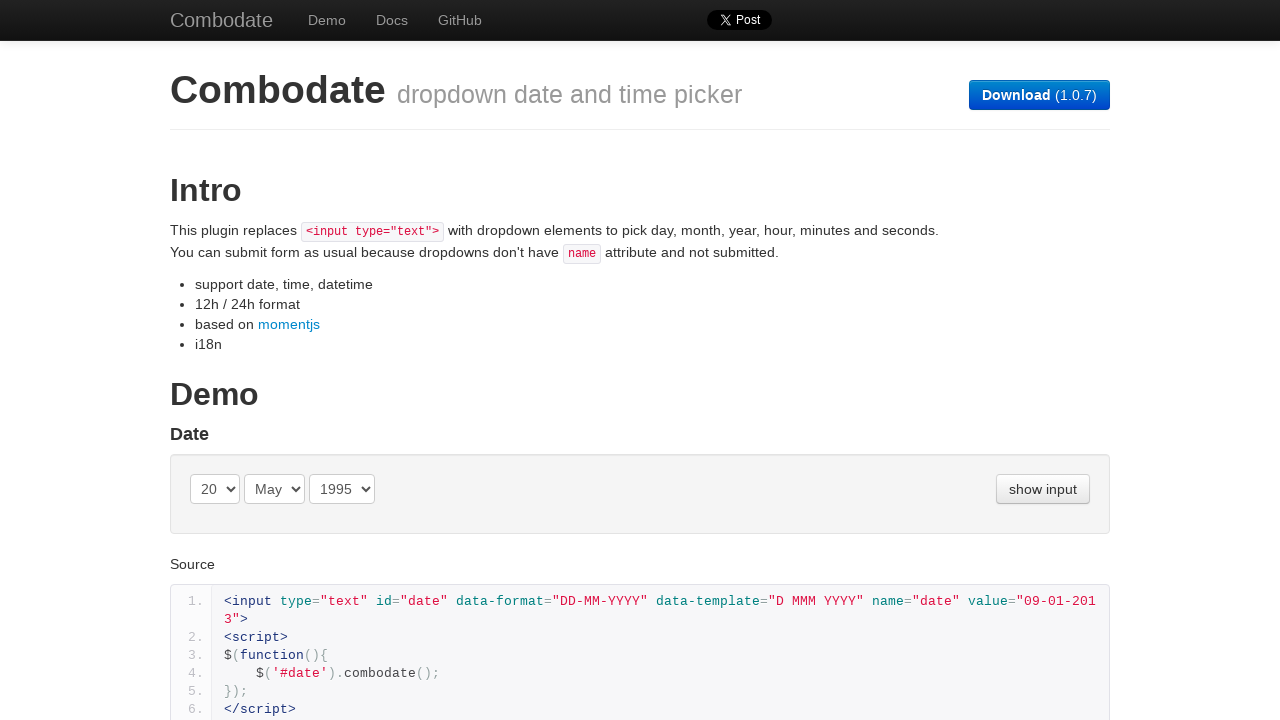

Selected day '25' from the first day dropdown on (//select[@class='day '])[1]
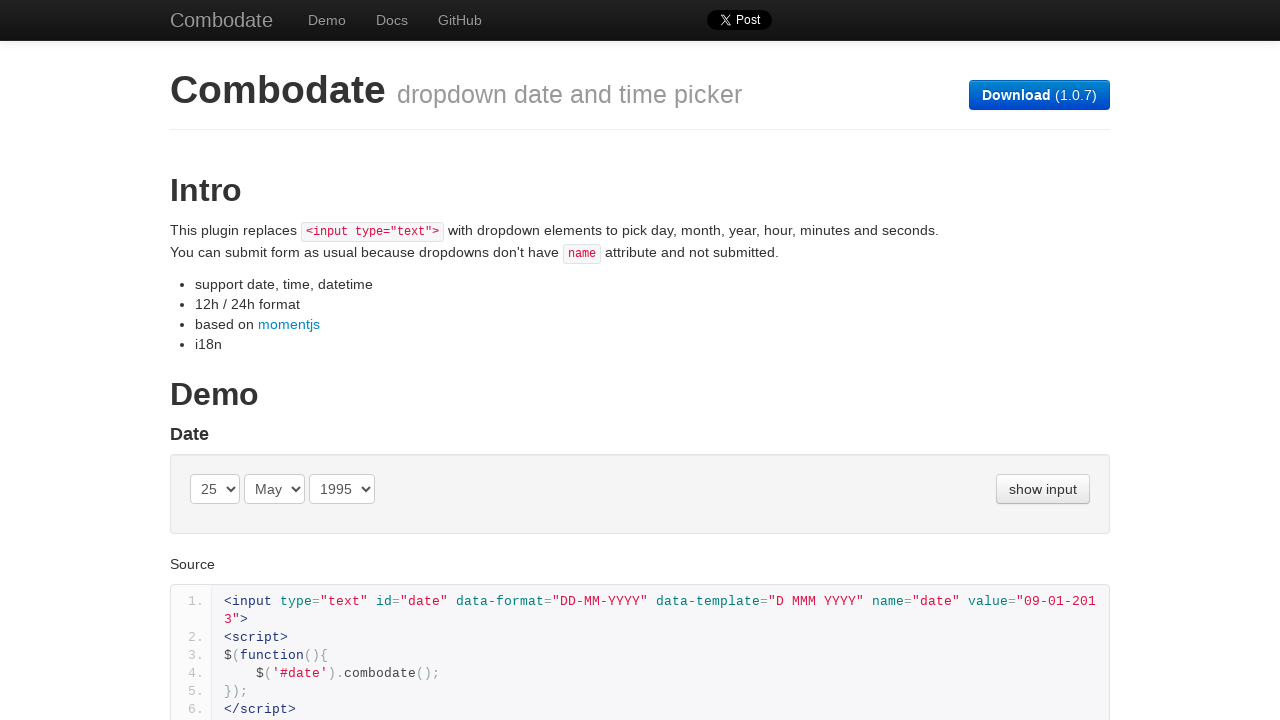

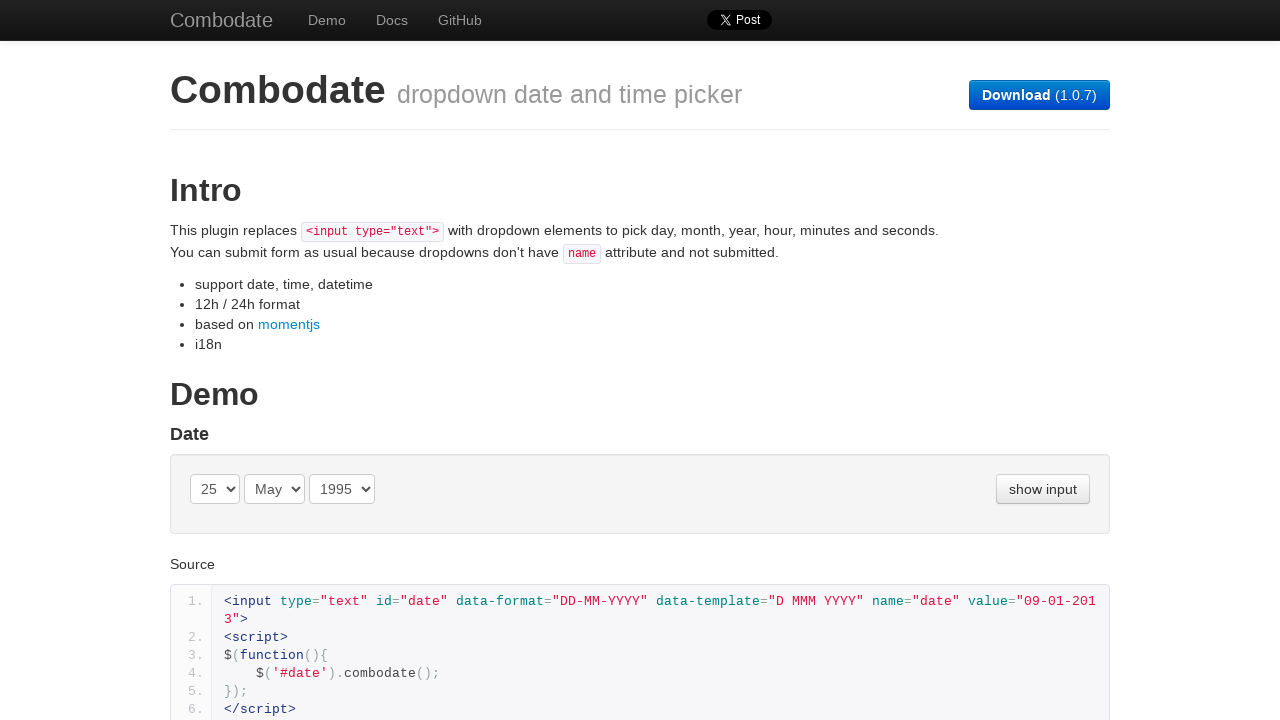